Navigates to the Hyundai India website homepage and waits for the page to load

Starting URL: https://www.hyundai.com/in/en

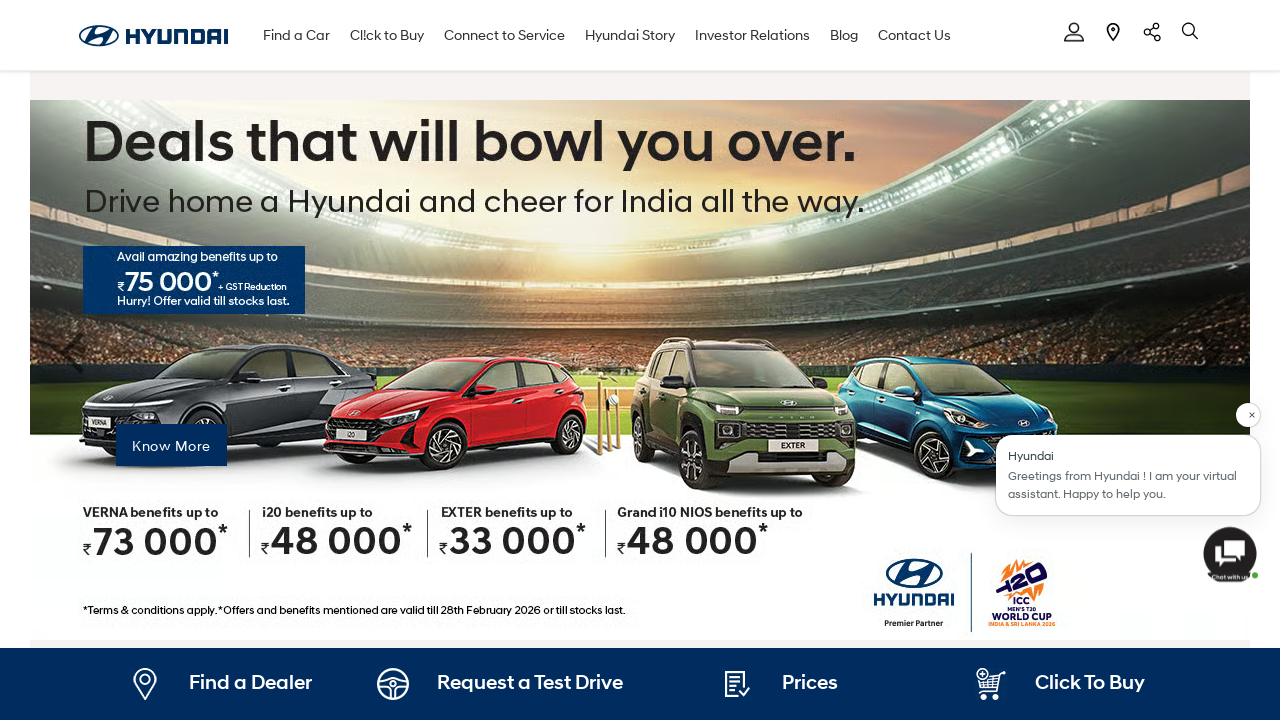

Navigated to Hyundai India website homepage
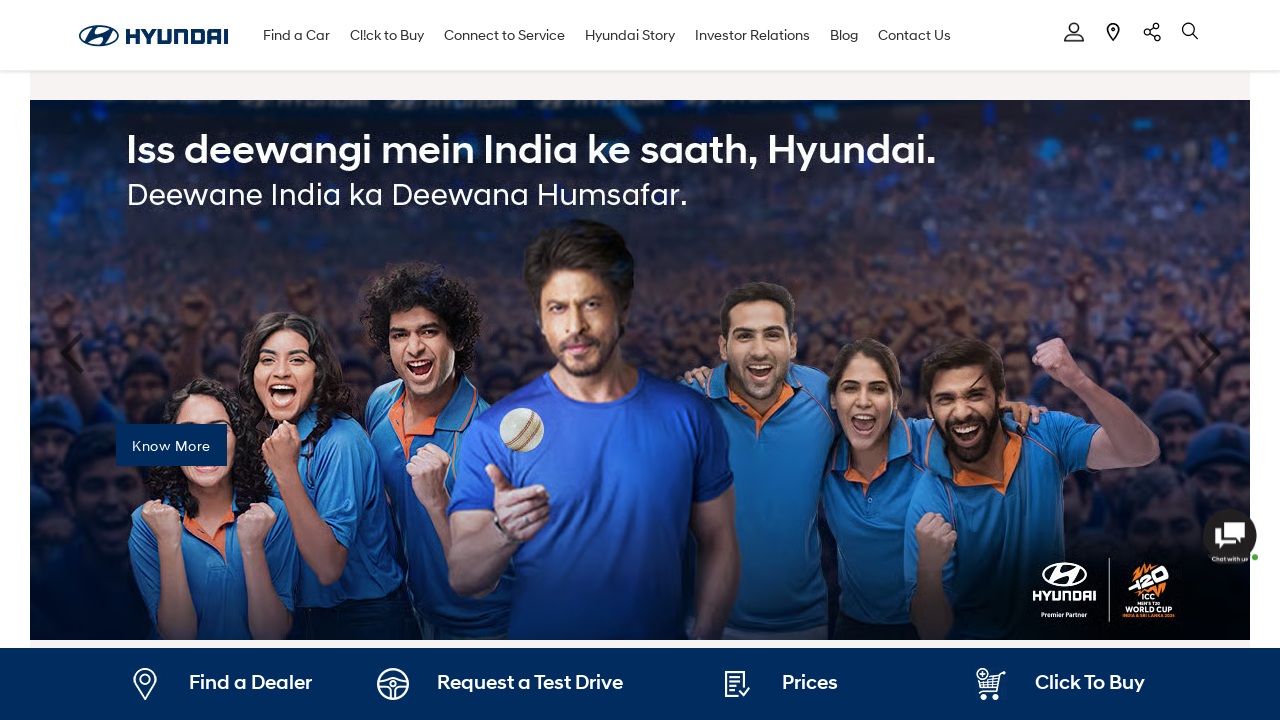

Page DOM content loaded
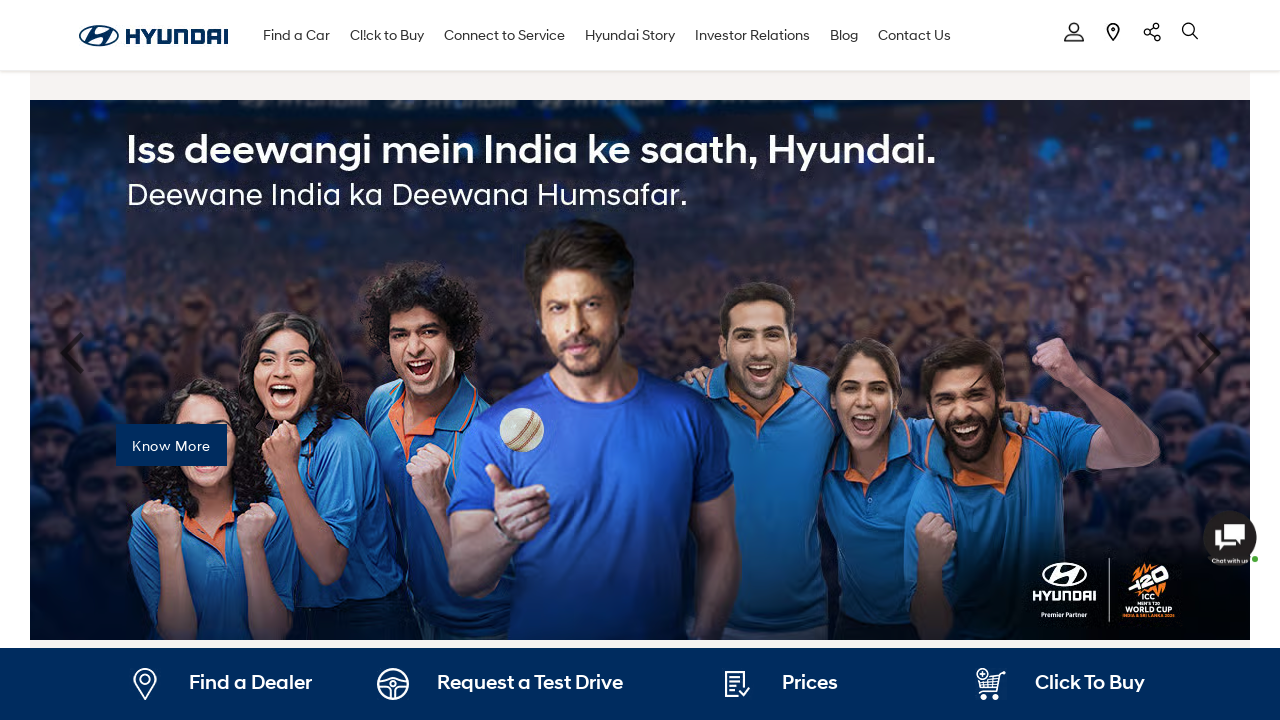

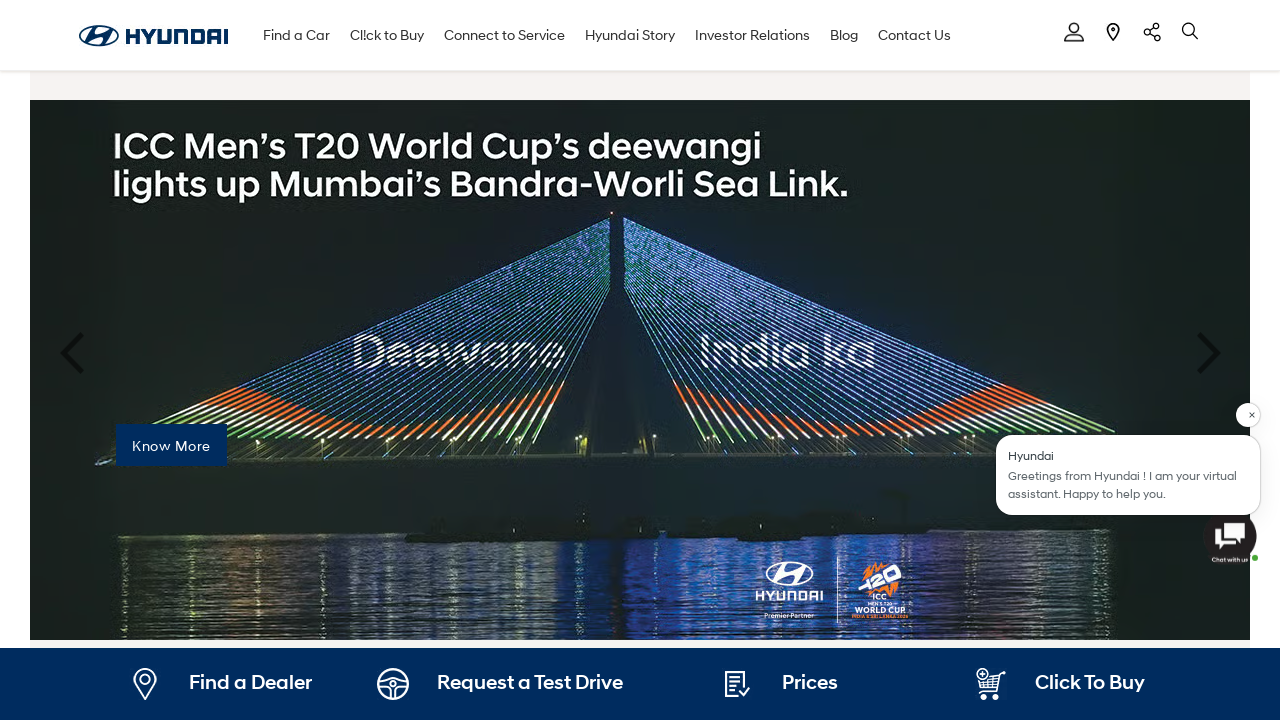